Tests search functionality on BunnyCart e-commerce website by typing a search query, submitting it, and verifying the search results page loads with the correct heading and title.

Starting URL: https://www.bunnycart.com

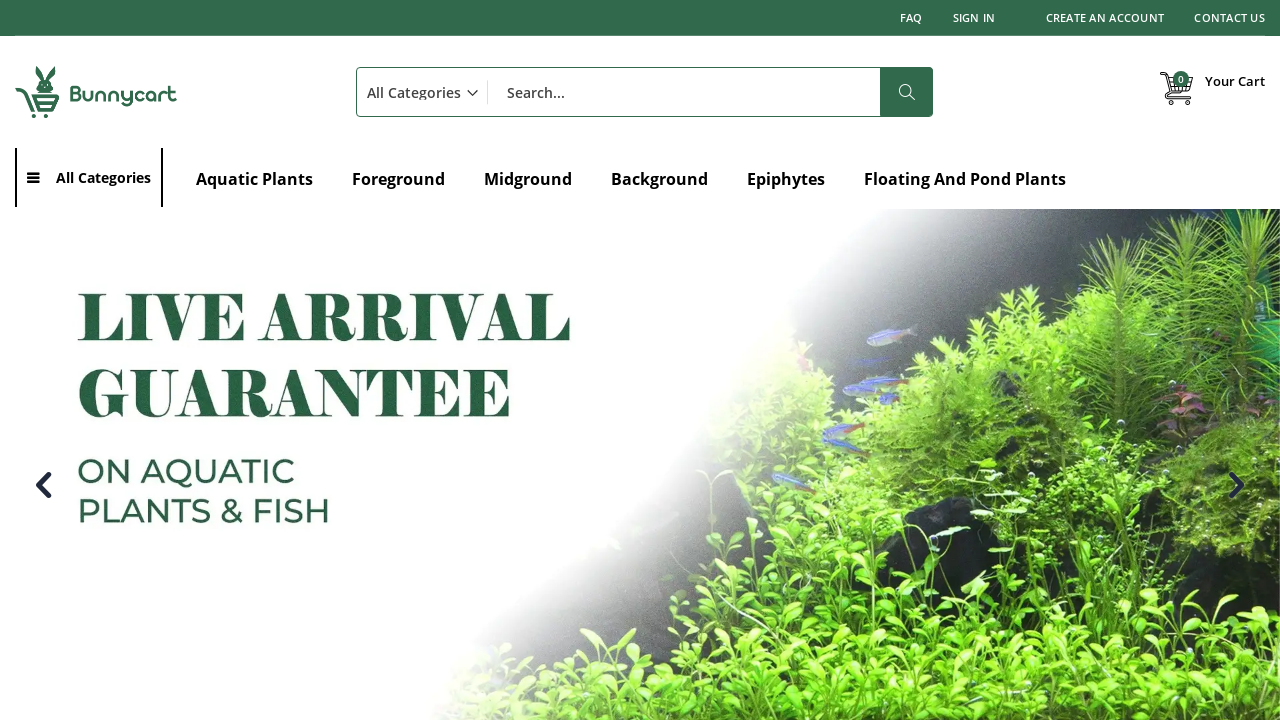

Filled search field with 'organic toys' on #search
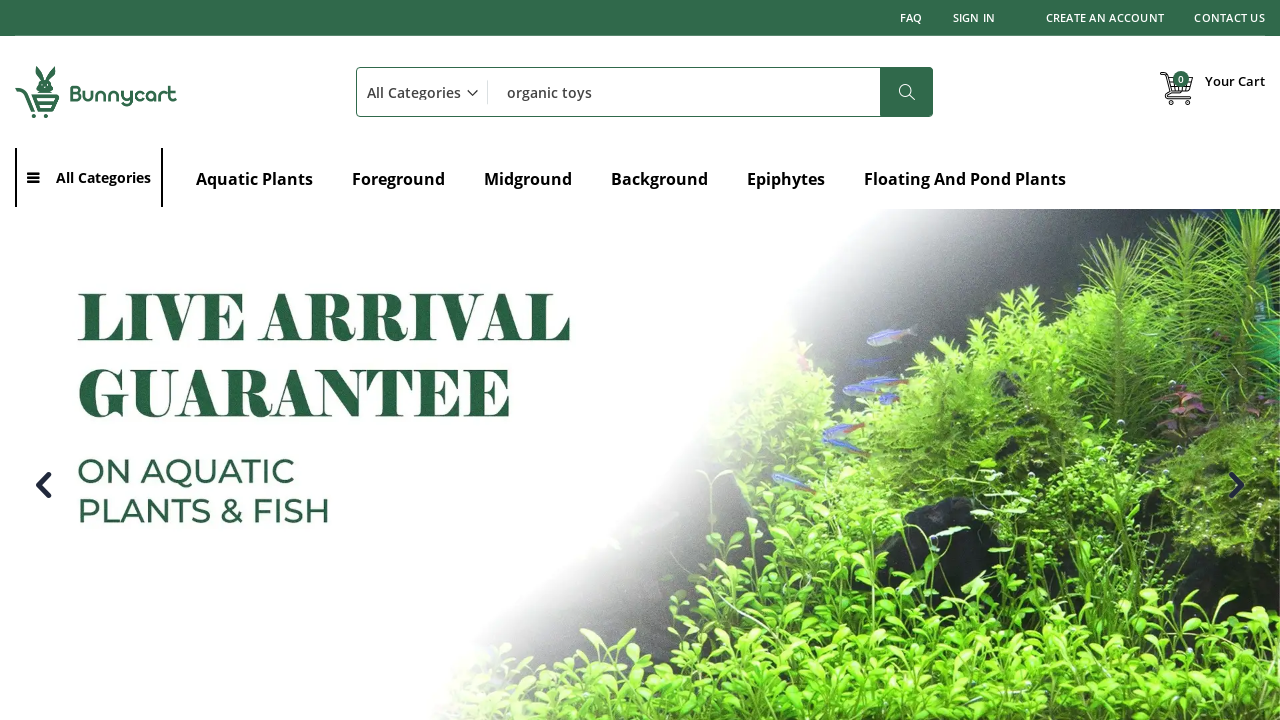

Pressed Enter to submit search query on #search
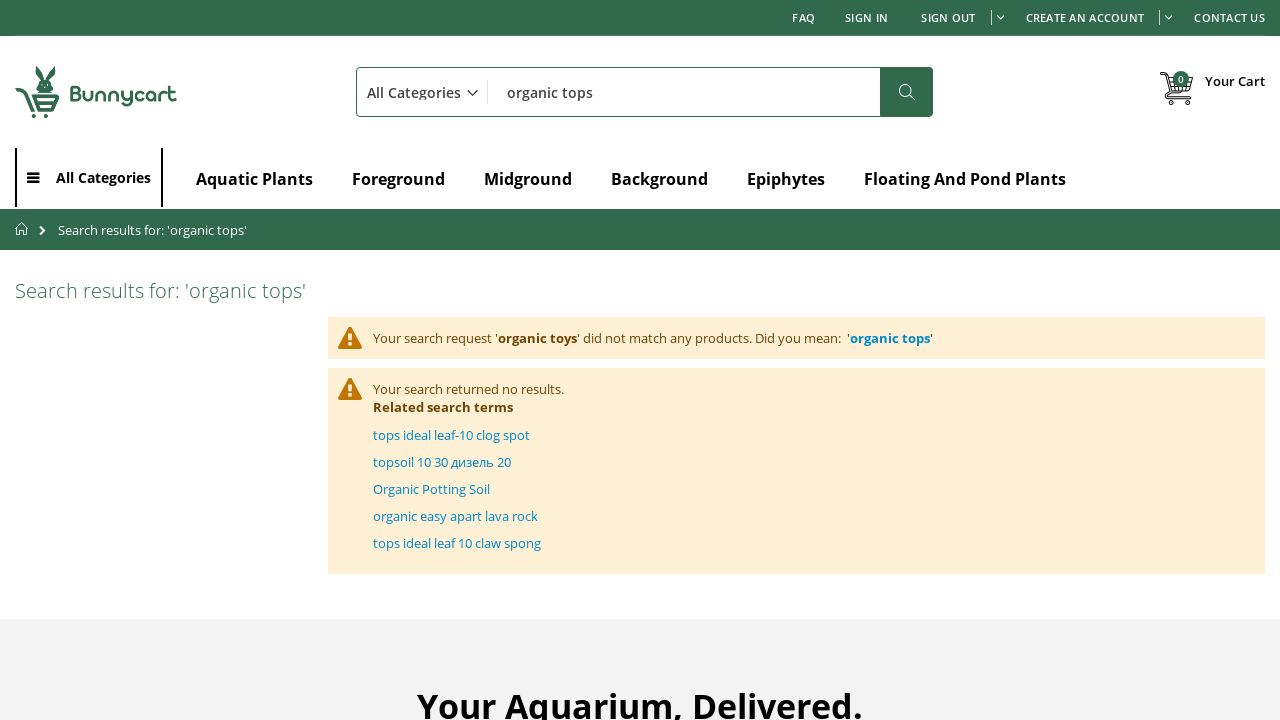

Search results page loaded with page title heading
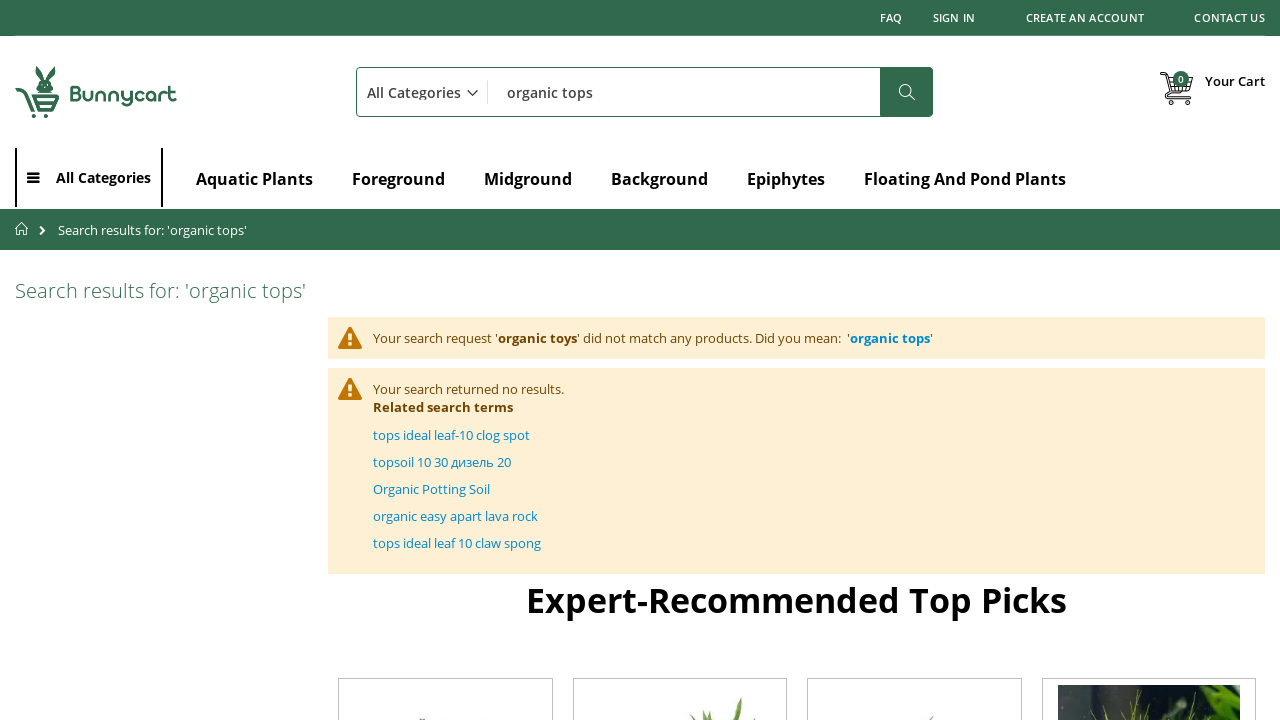

Page heading is visible on search results page
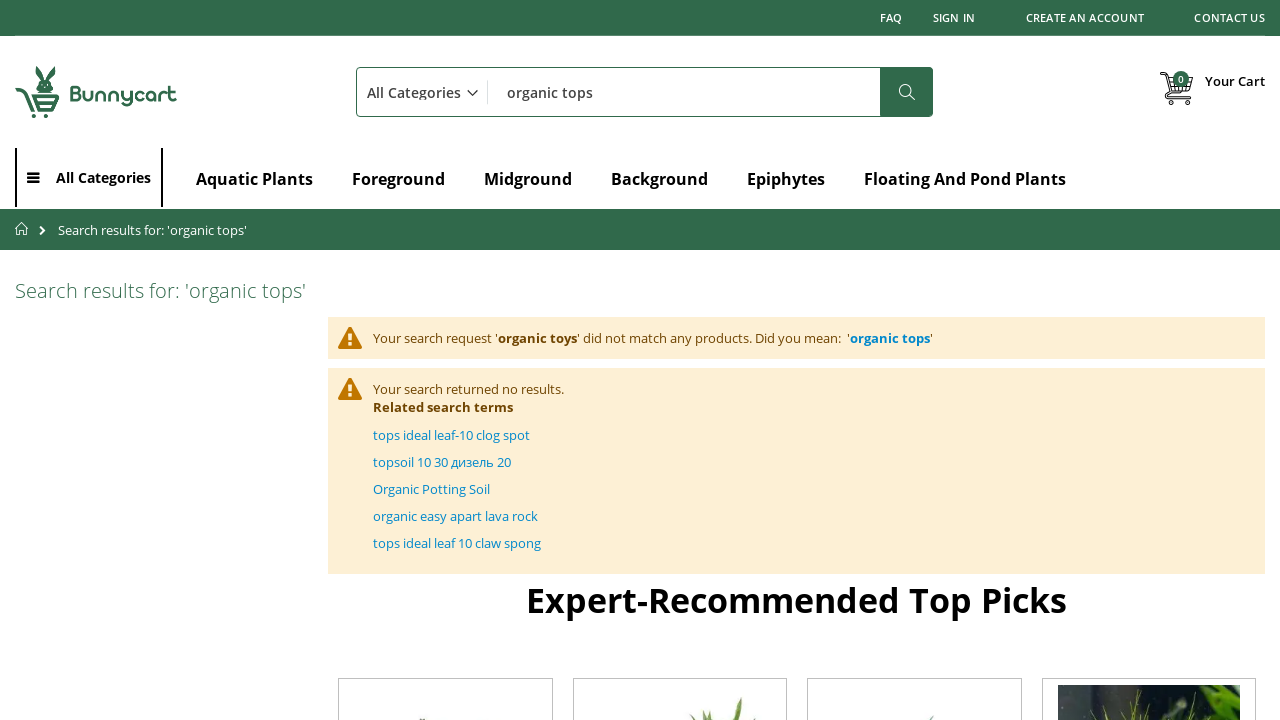

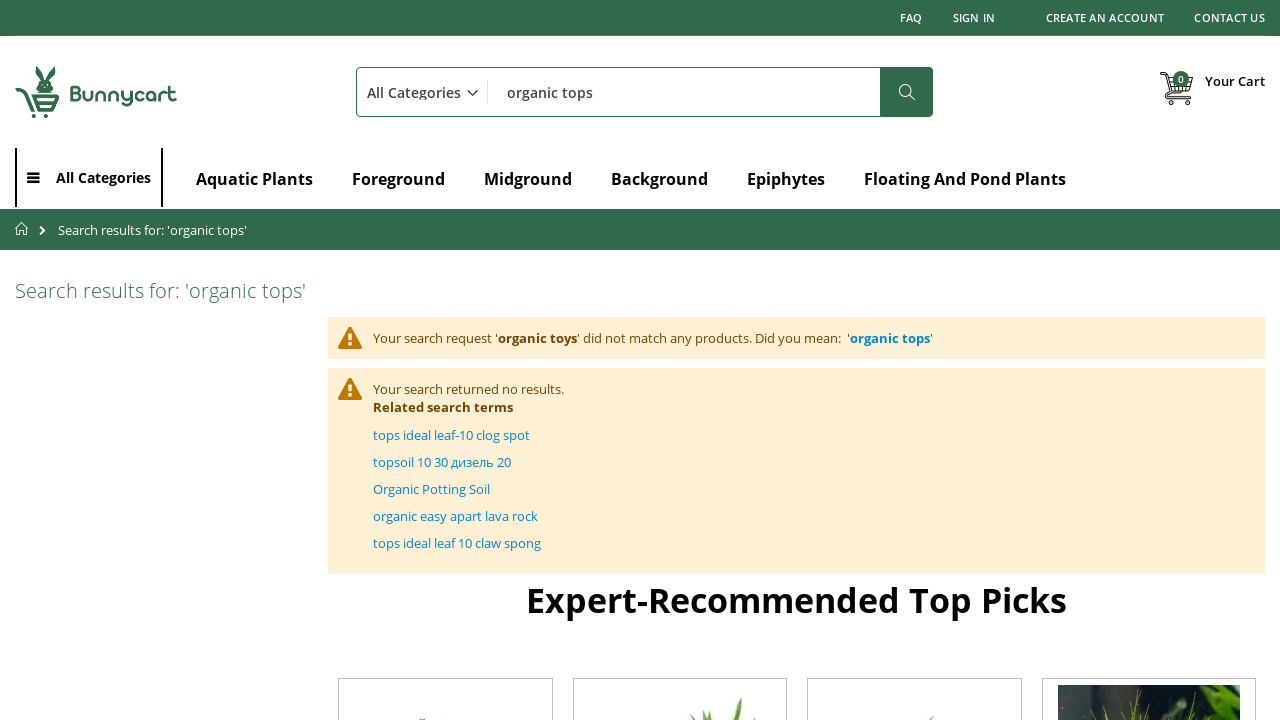